Tests confirm dialog handling by filling a name field and triggering a confirm dialog

Starting URL: https://rahulshettyacademy.com/AutomationPractice/

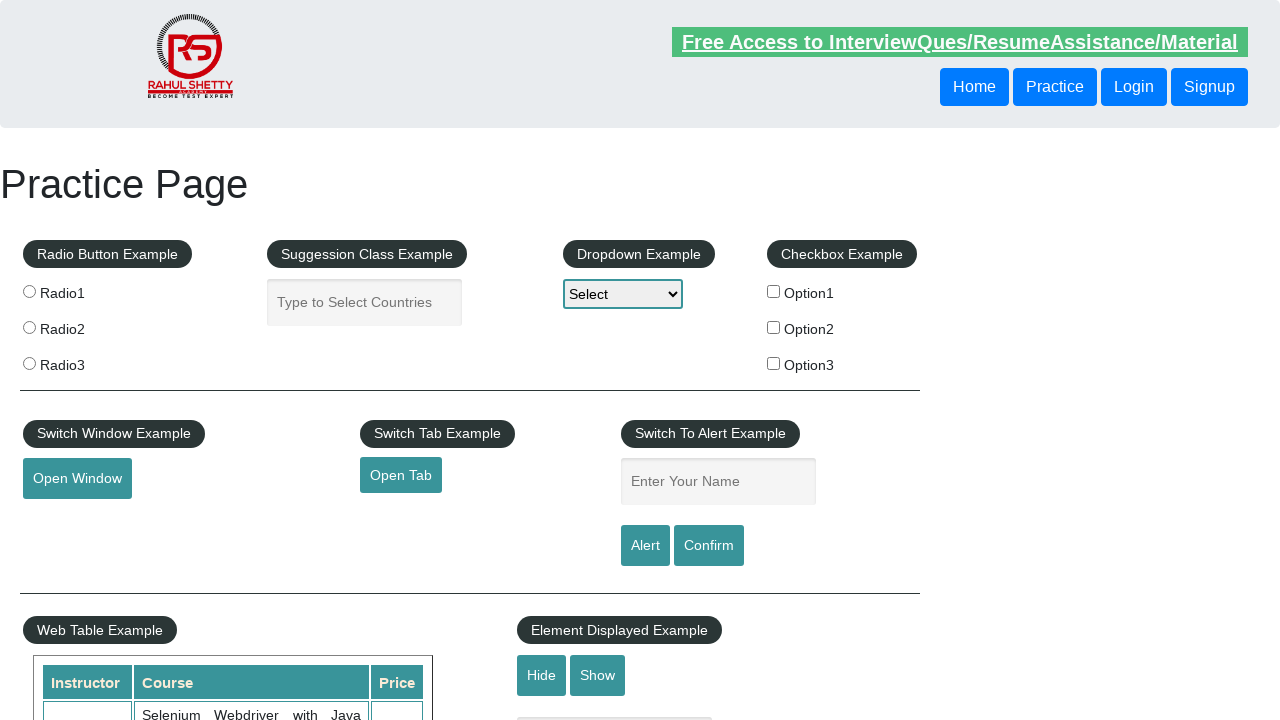

Set up dialog handler to accept confirm dialogs
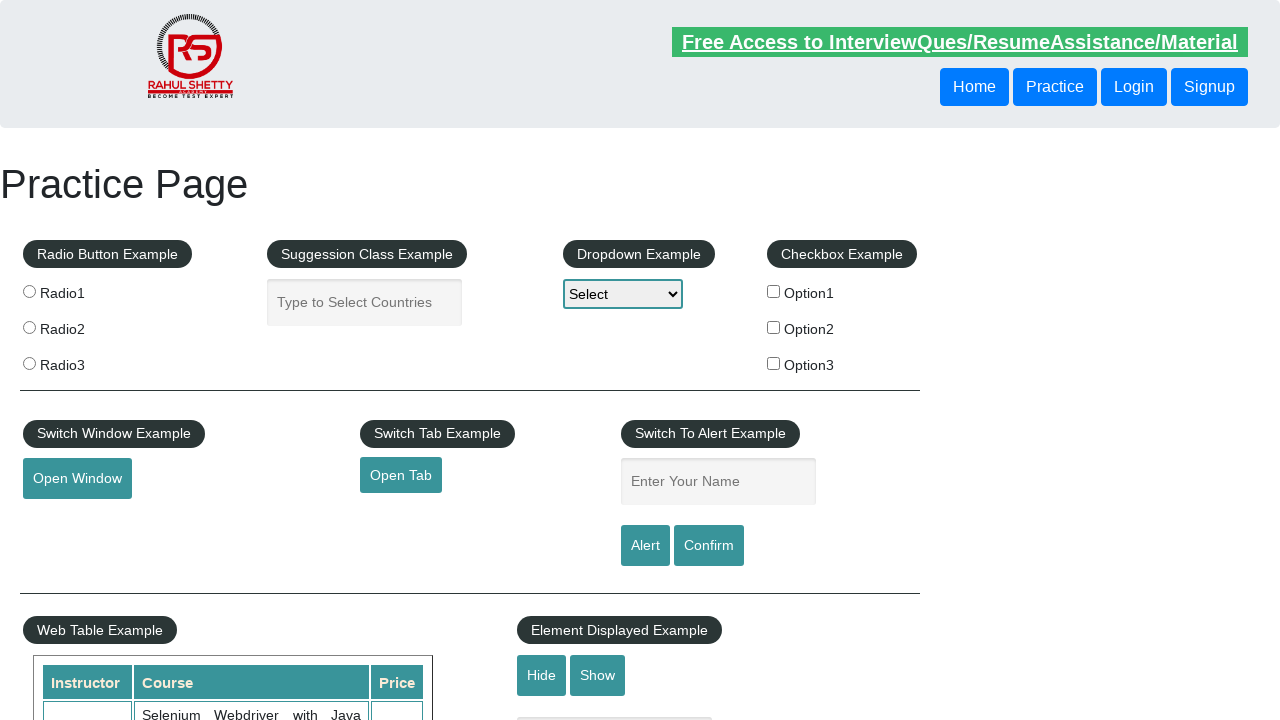

Filled name field with 'UserName' on #name
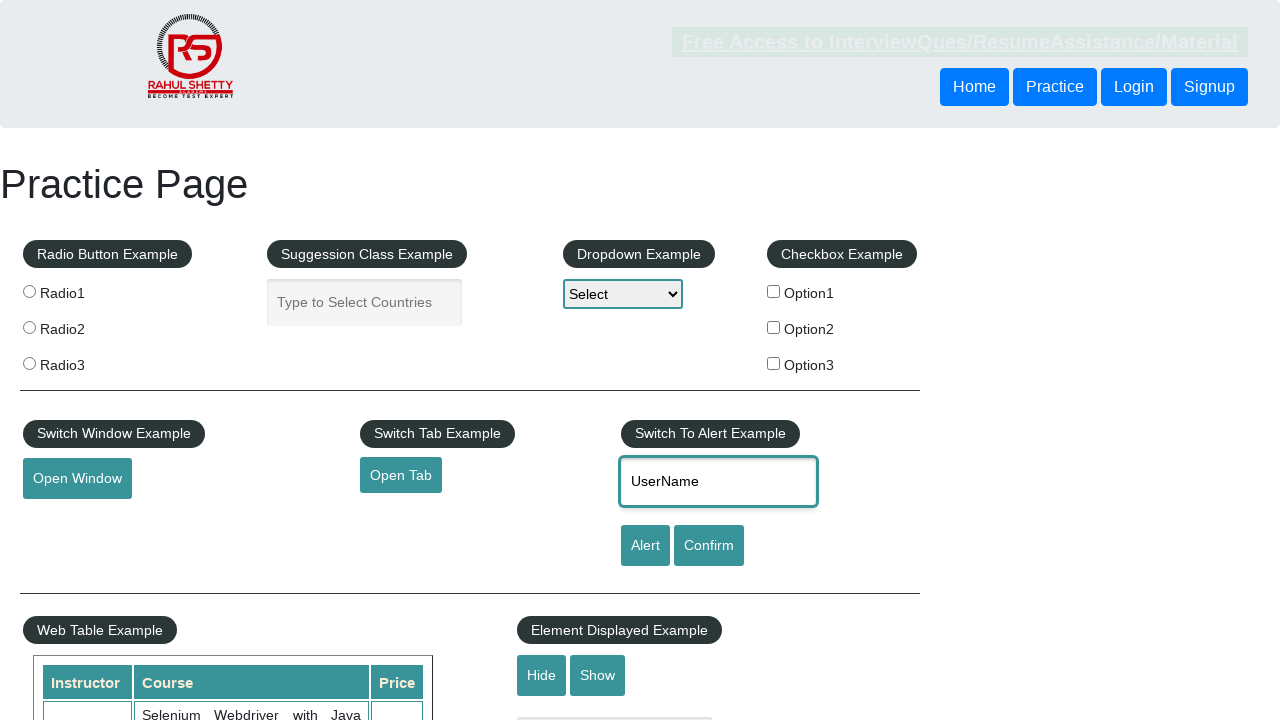

Clicked confirm button to trigger confirm dialog at (709, 546) on #confirmbtn
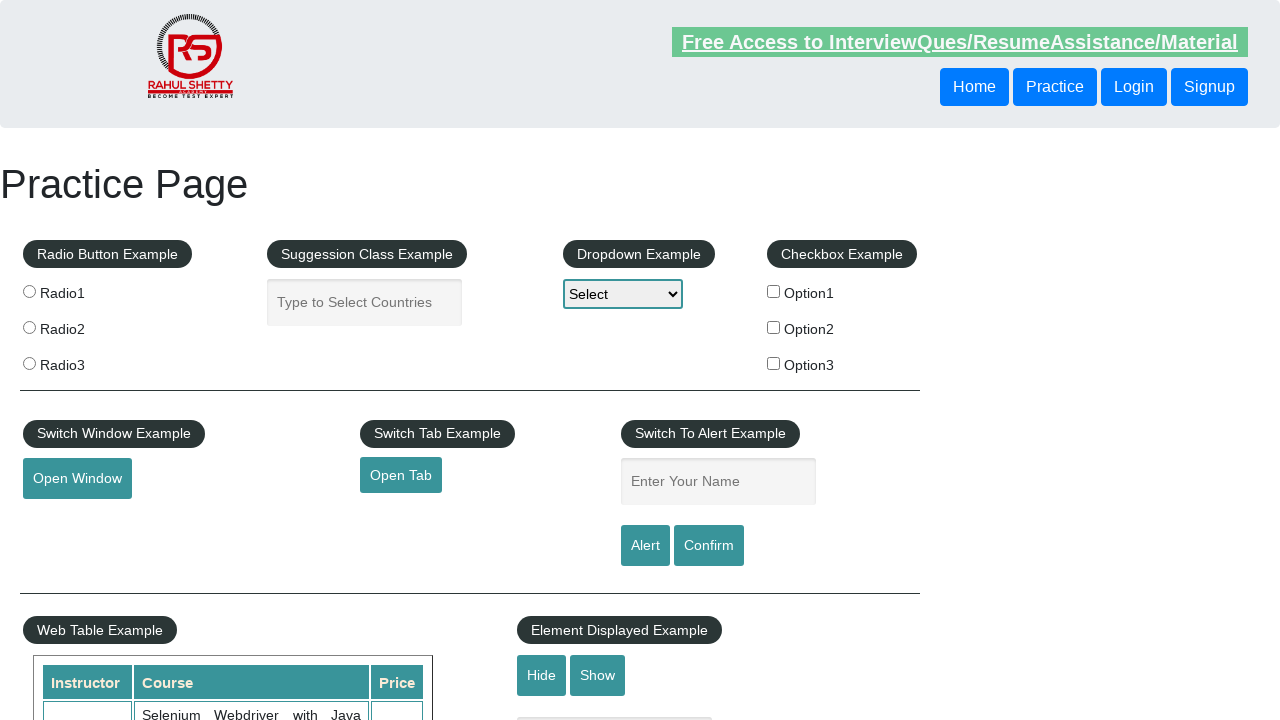

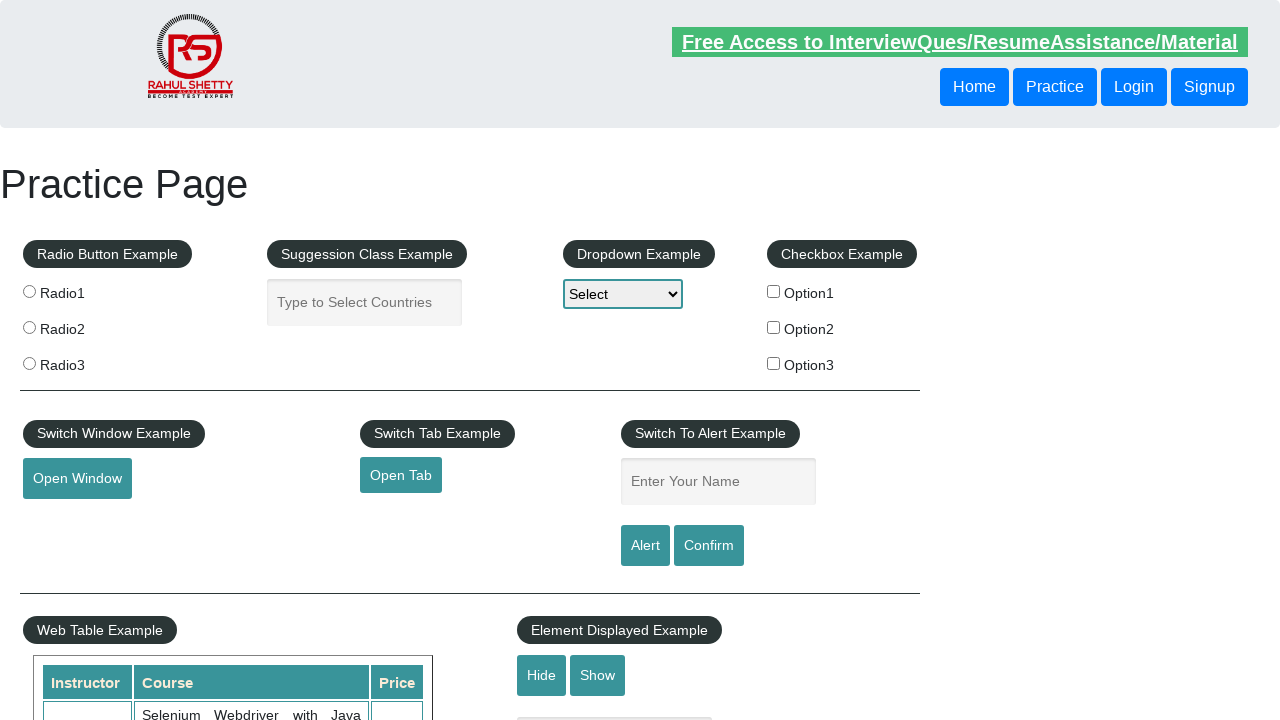